Tests right-click context menu functionality by performing a context click on an element, selecting the quit option from the menu, and handling the resulting alert

Starting URL: http://swisnl.github.io/jQuery-contextMenu/demo.html

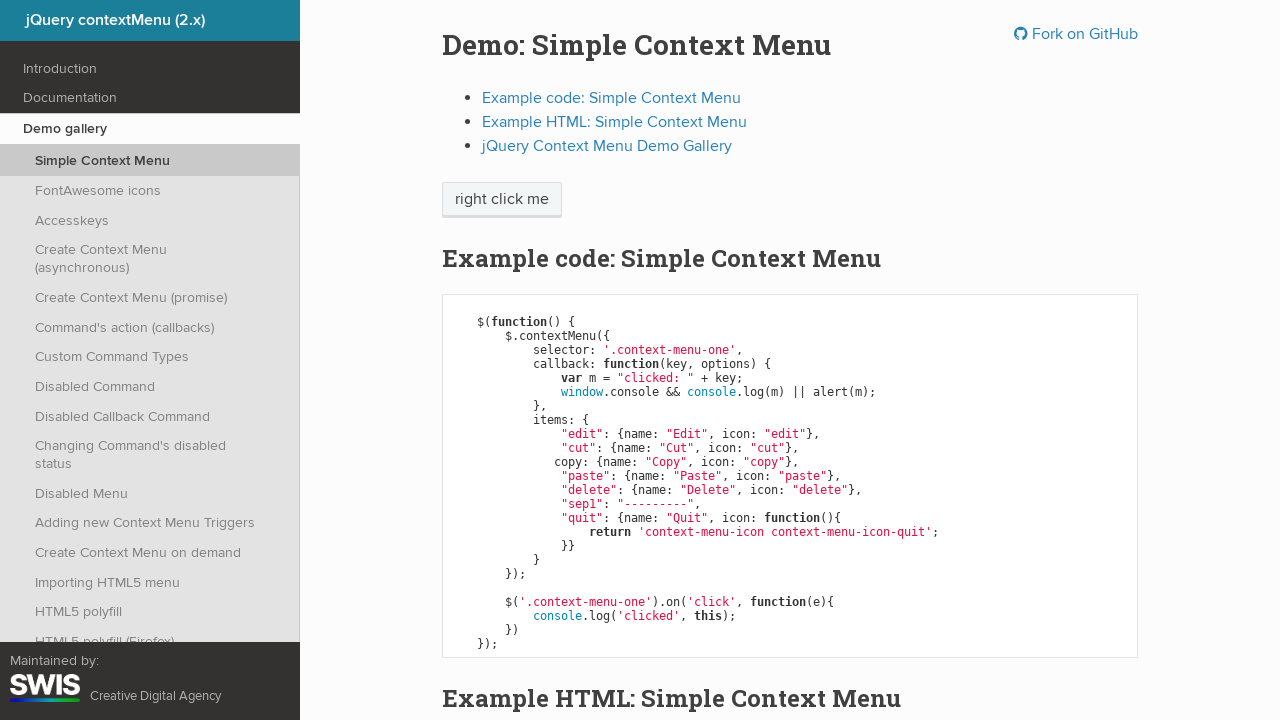

Waited for right-clickable element to be present
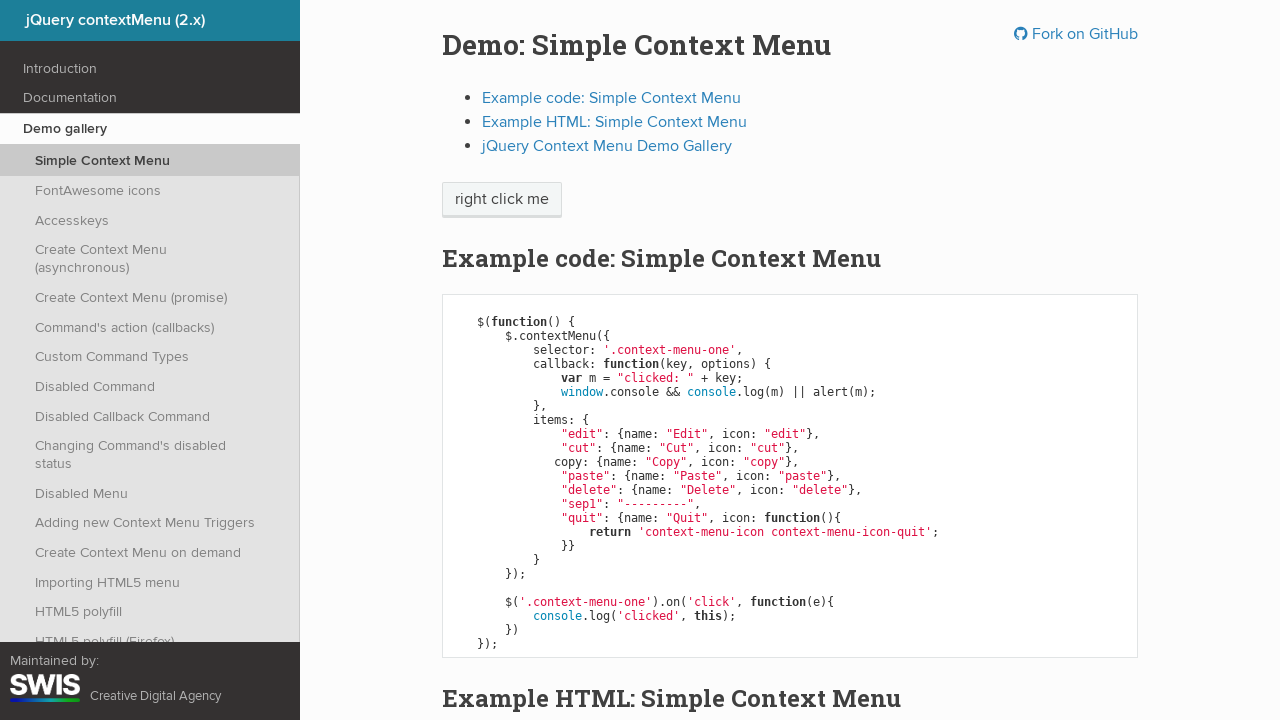

Located the element to right-click
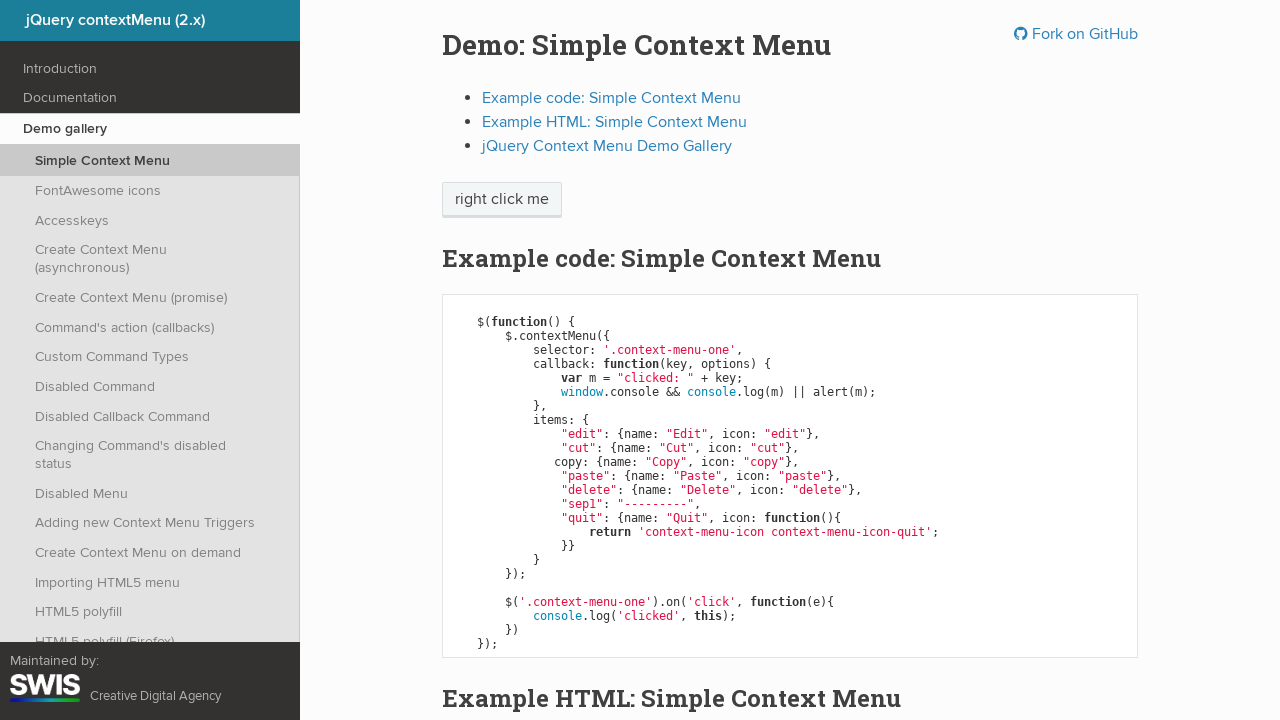

Performed right-click on the element at (502, 200) on .context-menu-one
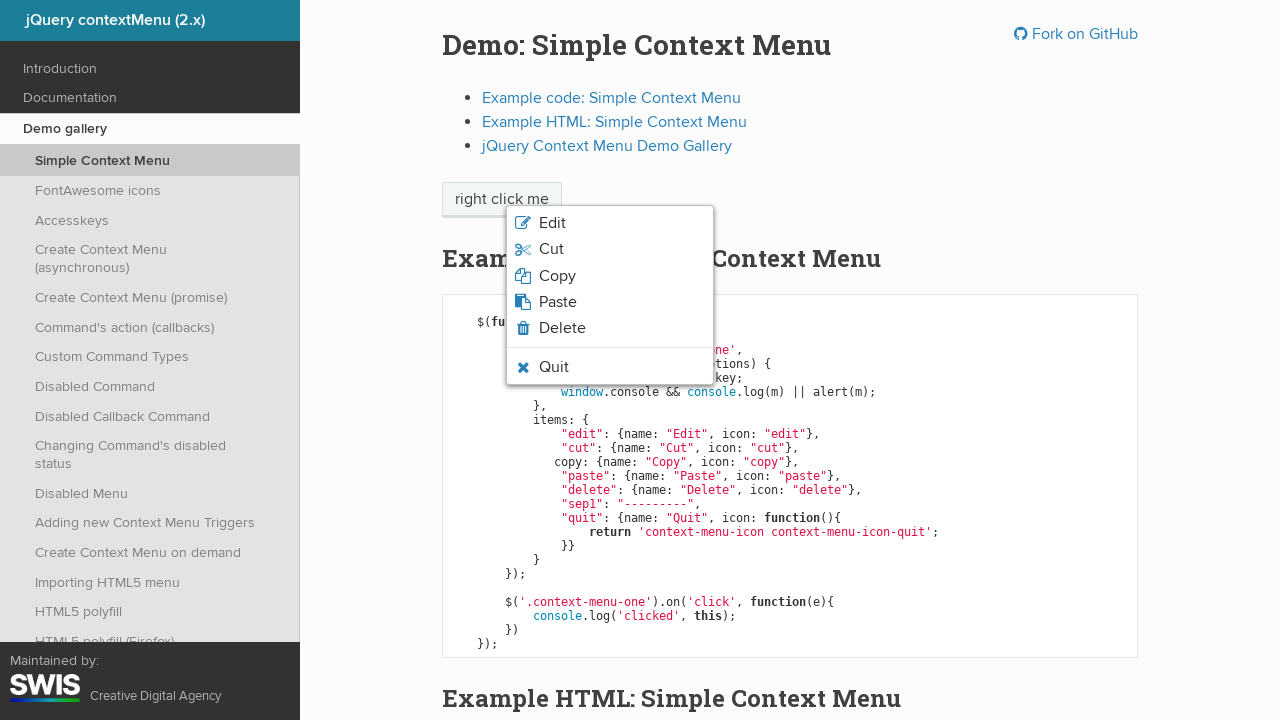

Waited for context menu quit option to appear
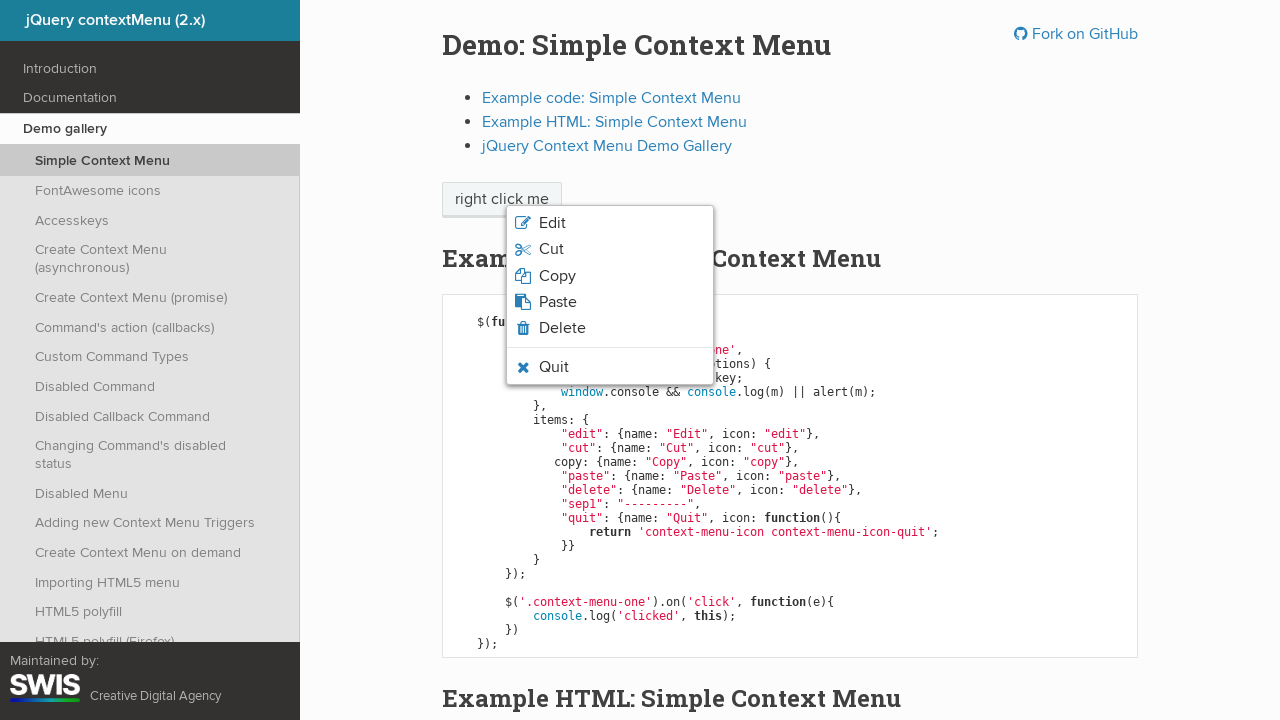

Clicked quit option from context menu at (610, 367) on .context-menu-icon-quit
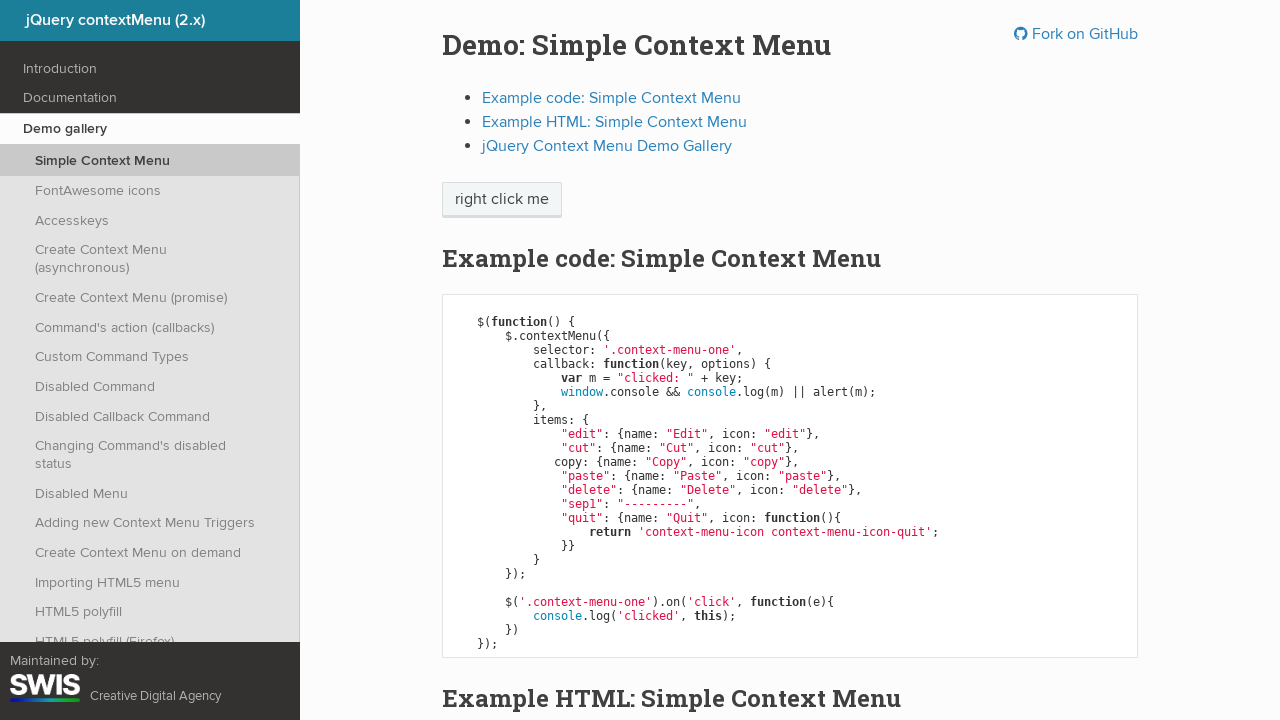

Set up alert handler to accept dialogs
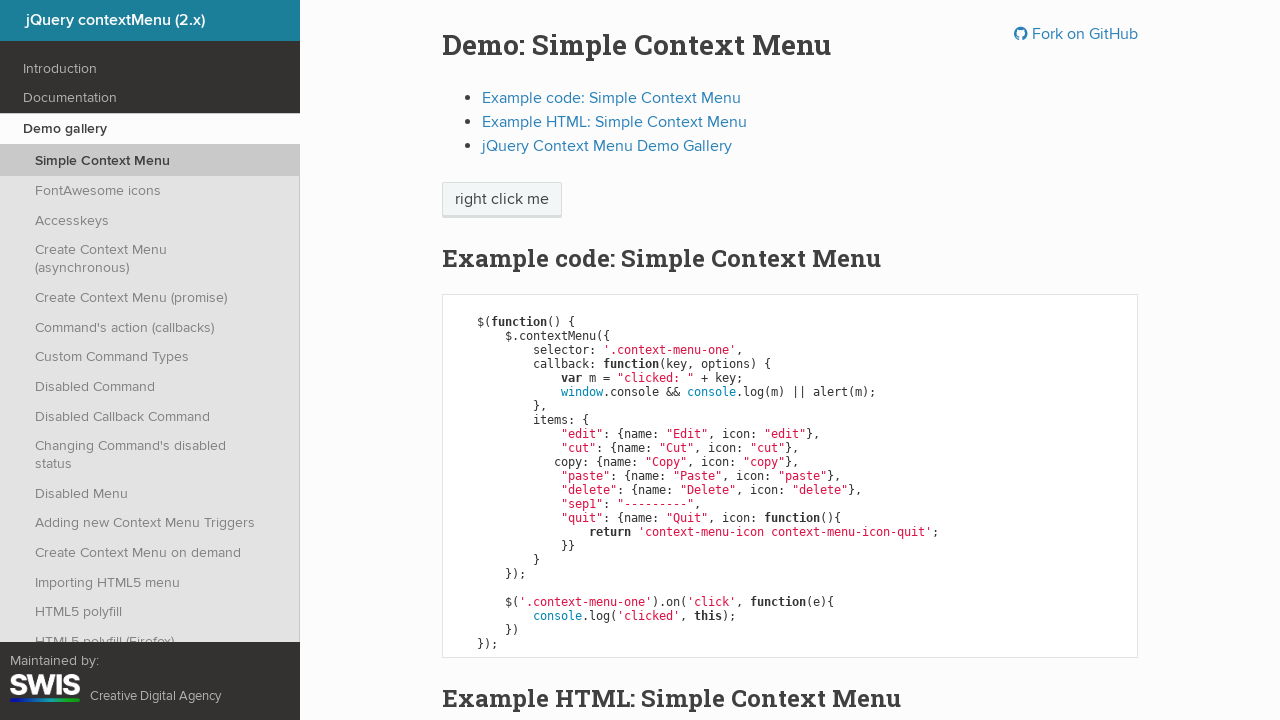

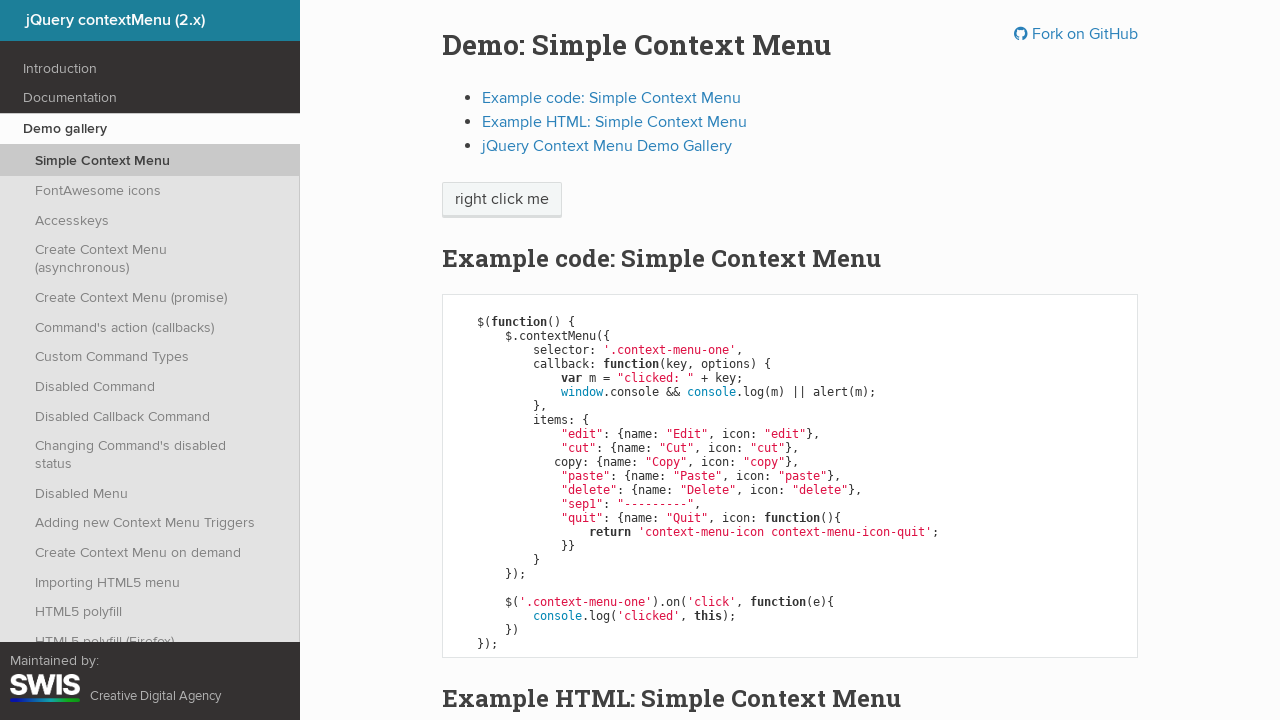